Navigates to a personal website and clicks on a specific link/button in the main section

Starting URL: https://www.shaxzodbek.com

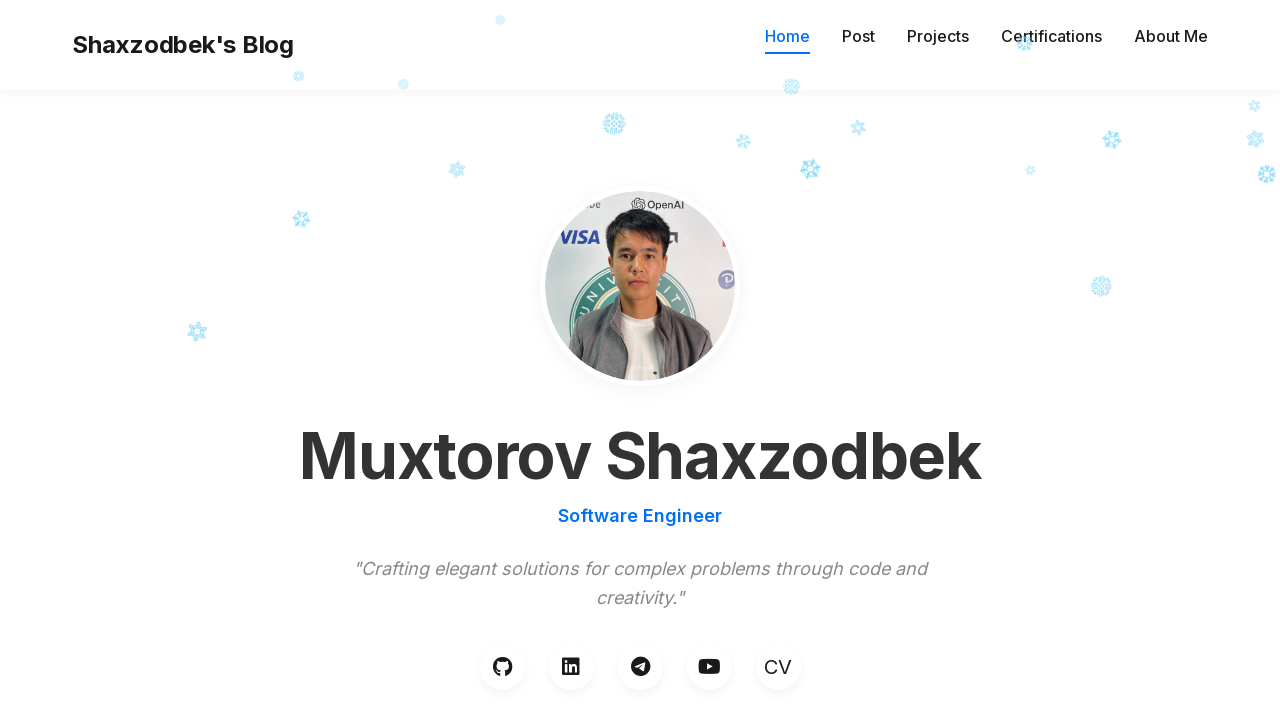

Navigated to https://www.shaxzodbek.com
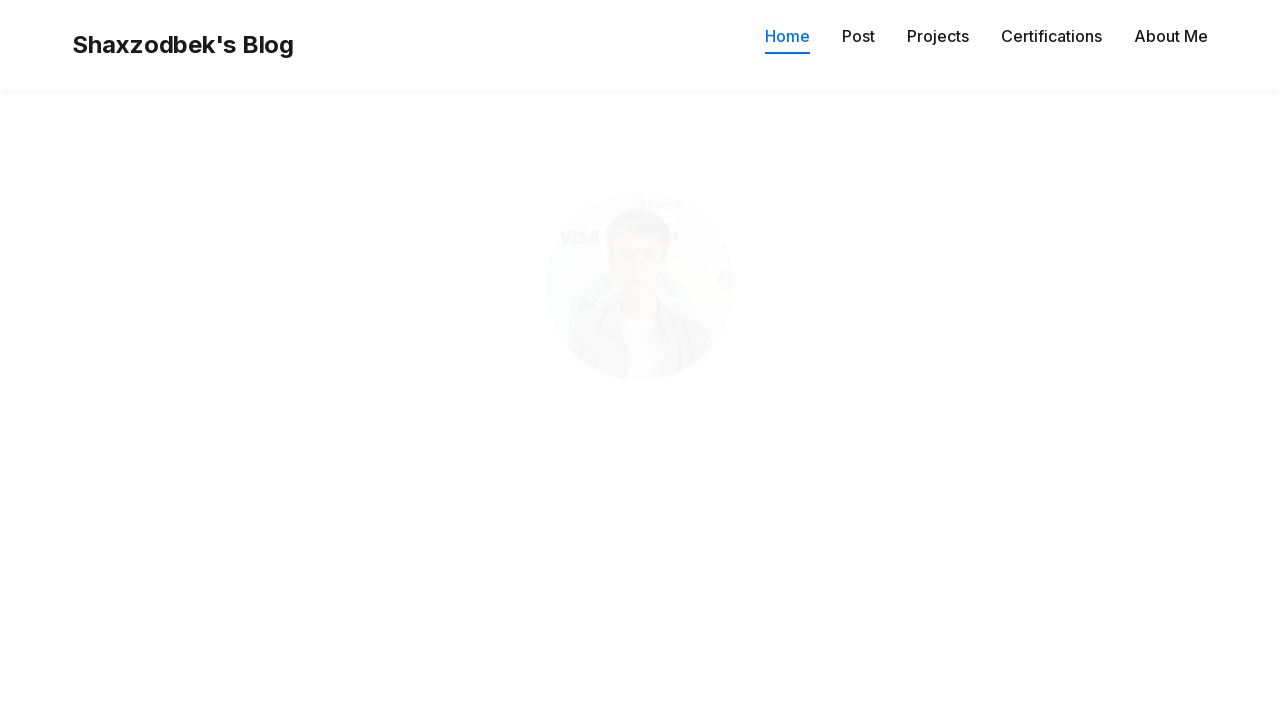

Clicked on link/button in main section at (778, 698) on xpath=/html/body/main/section[1]/div/div[2]/a[5]
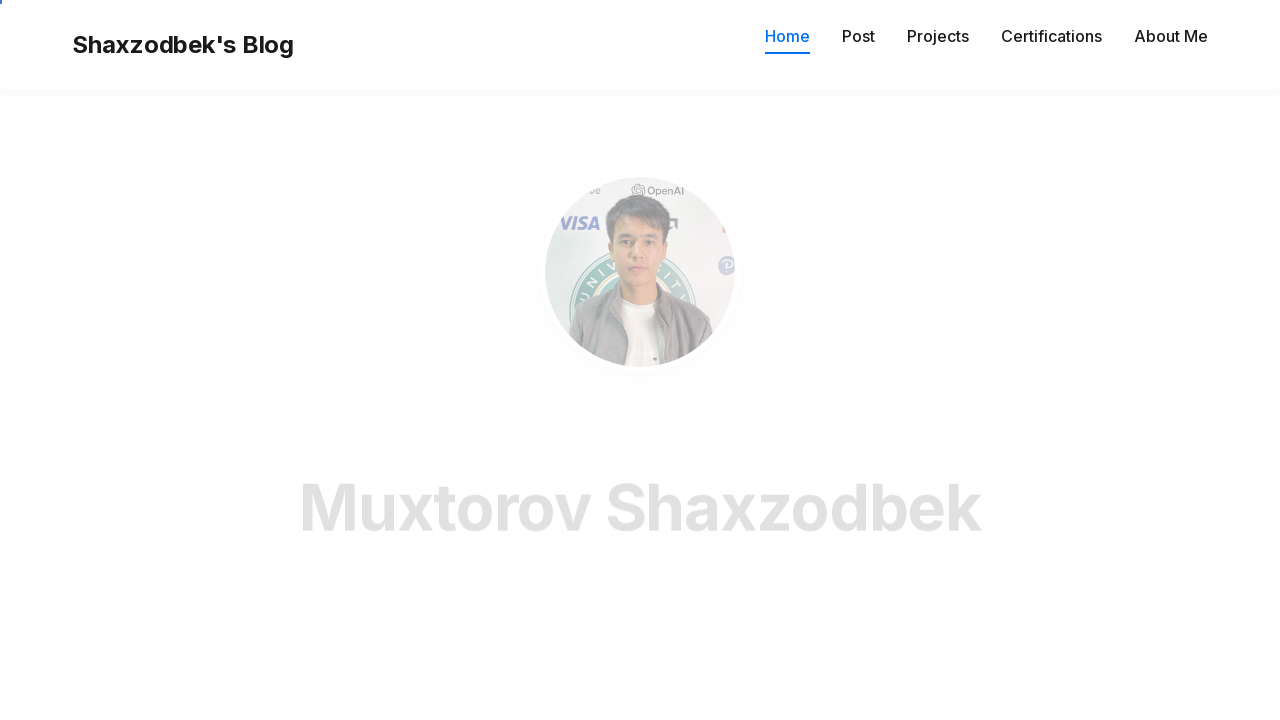

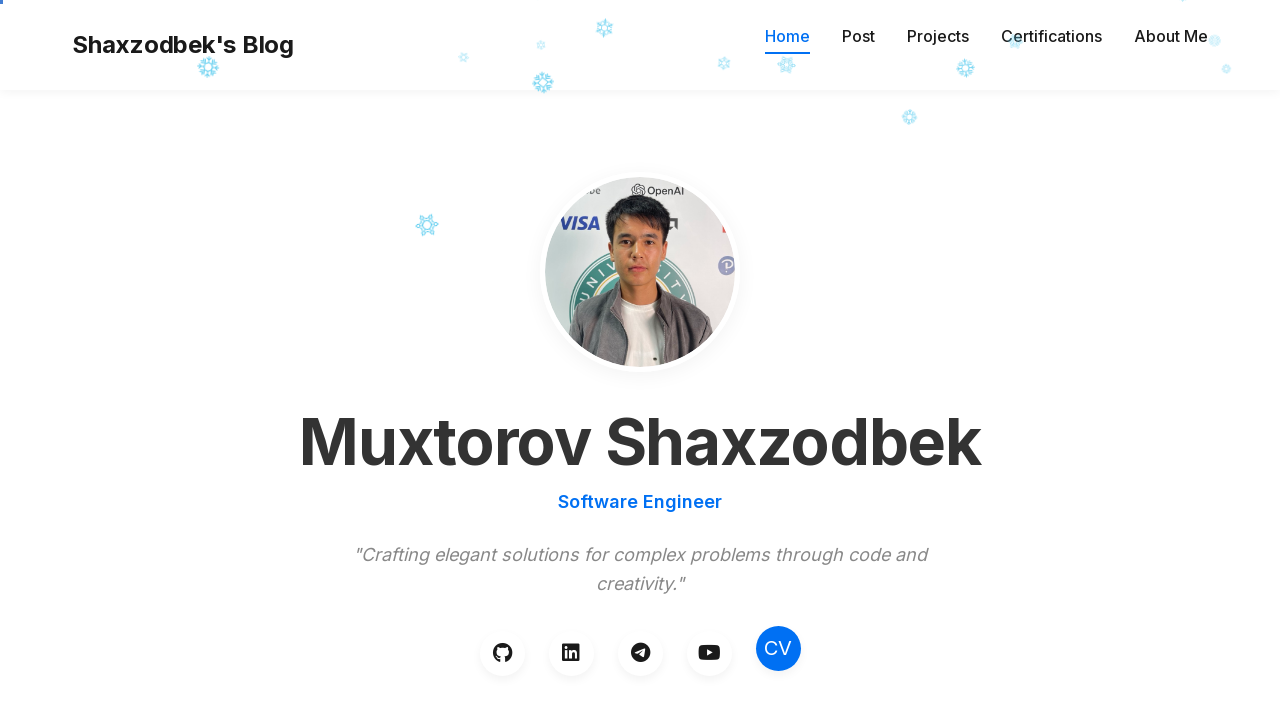